Tests the SpiceJet flight booking form by clicking on the origin/destination input field and entering an airport code (BLR for Bangalore)

Starting URL: https://www.spicejet.com/

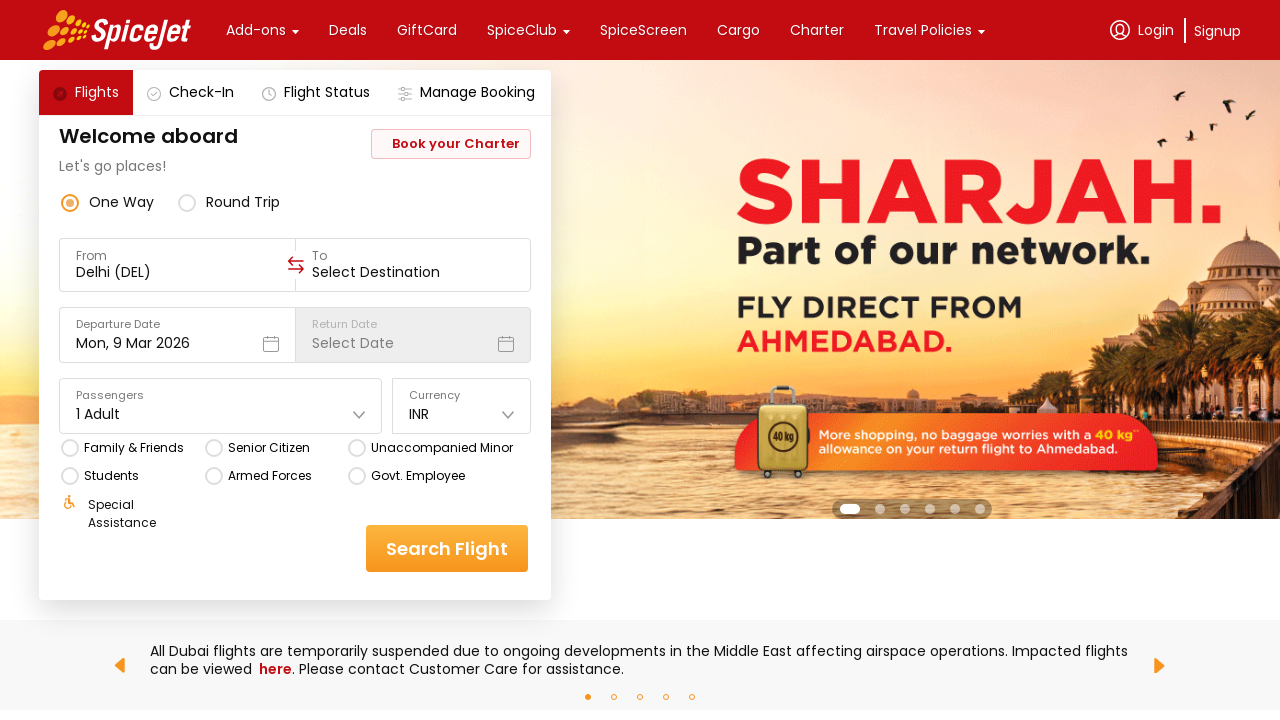

Clicked on the origin input field at (178, 272) on xpath=//div[@data-testid='to-testID-origin']/div/div/input
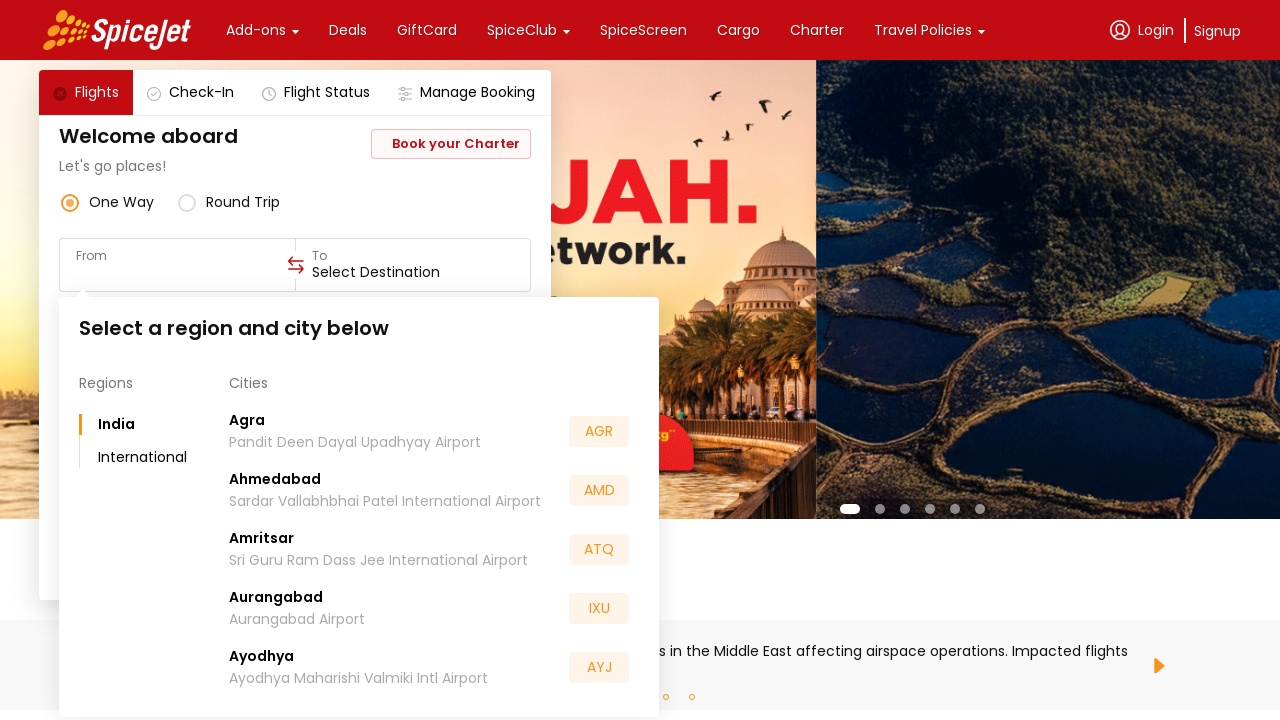

Entered airport code 'BLR' (Bangalore) in the origin field on xpath=//div[@data-testid='to-testID-origin']/div/div/input
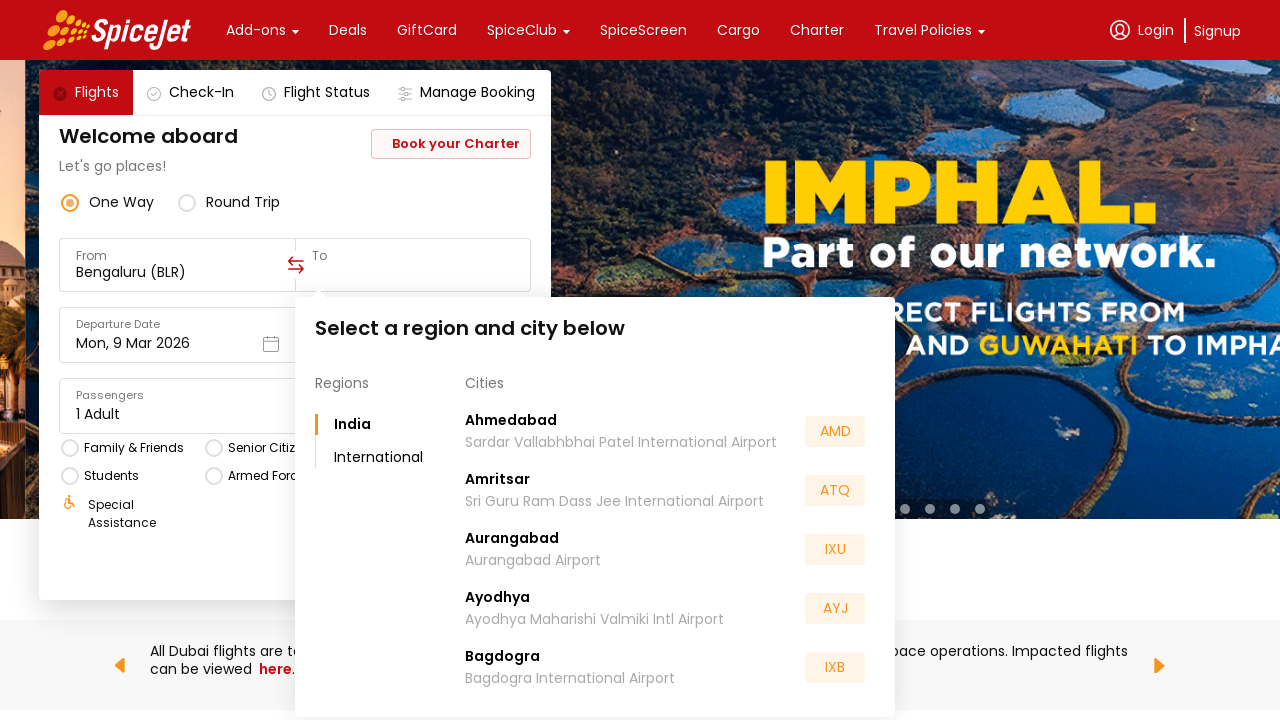

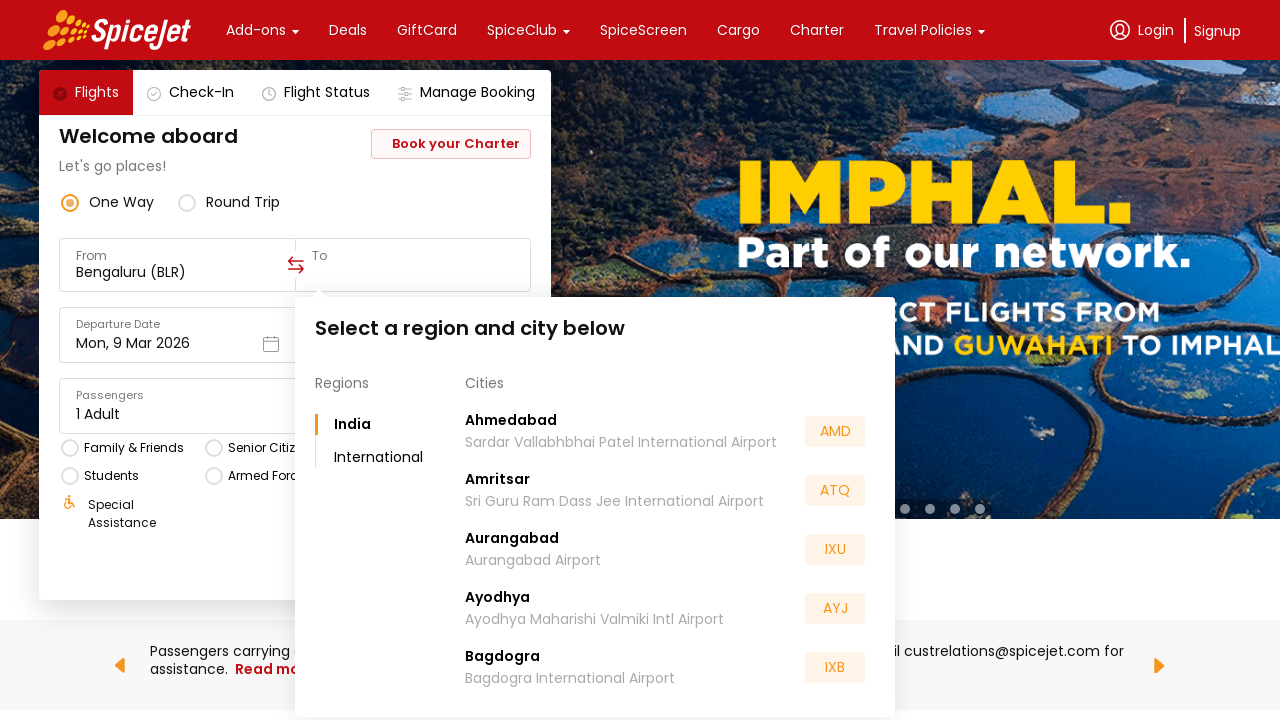